Tests iframe interaction by switching to the first iframe, clicking a search button, and typing text into a search input field

Starting URL: https://practice-automation.com/iframes/

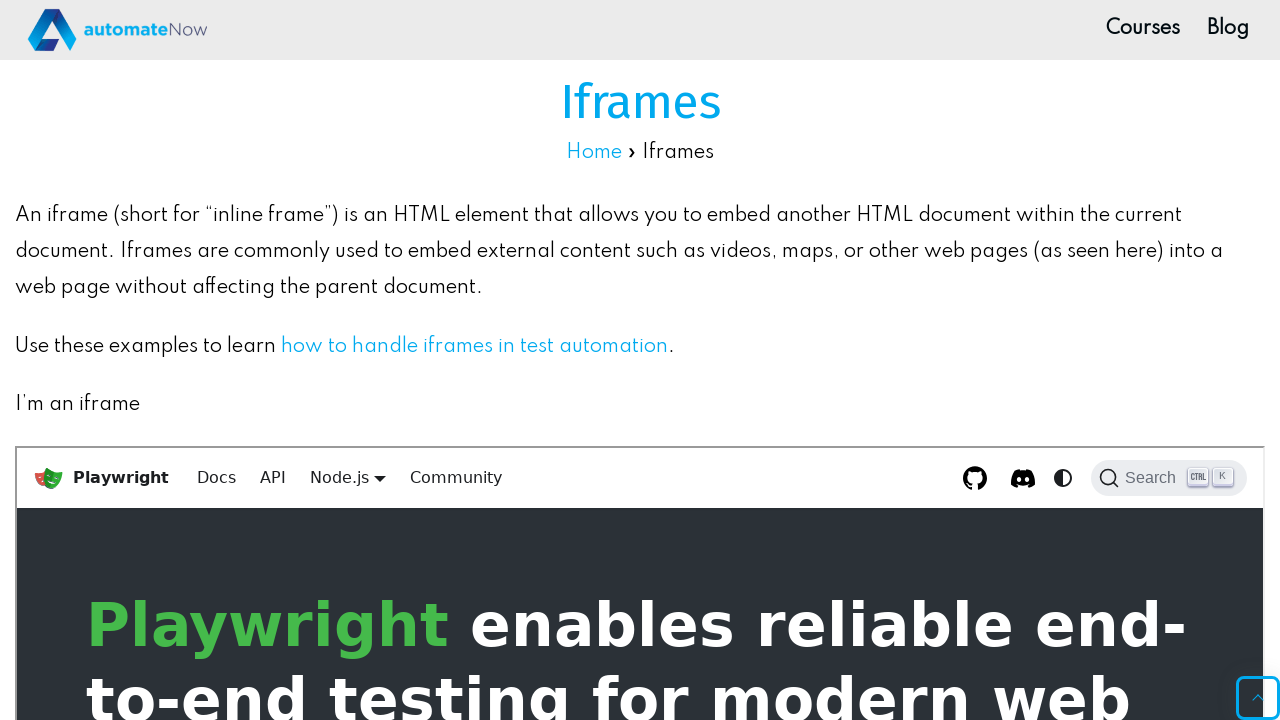

Located the first iframe with ID 'iframe-1'
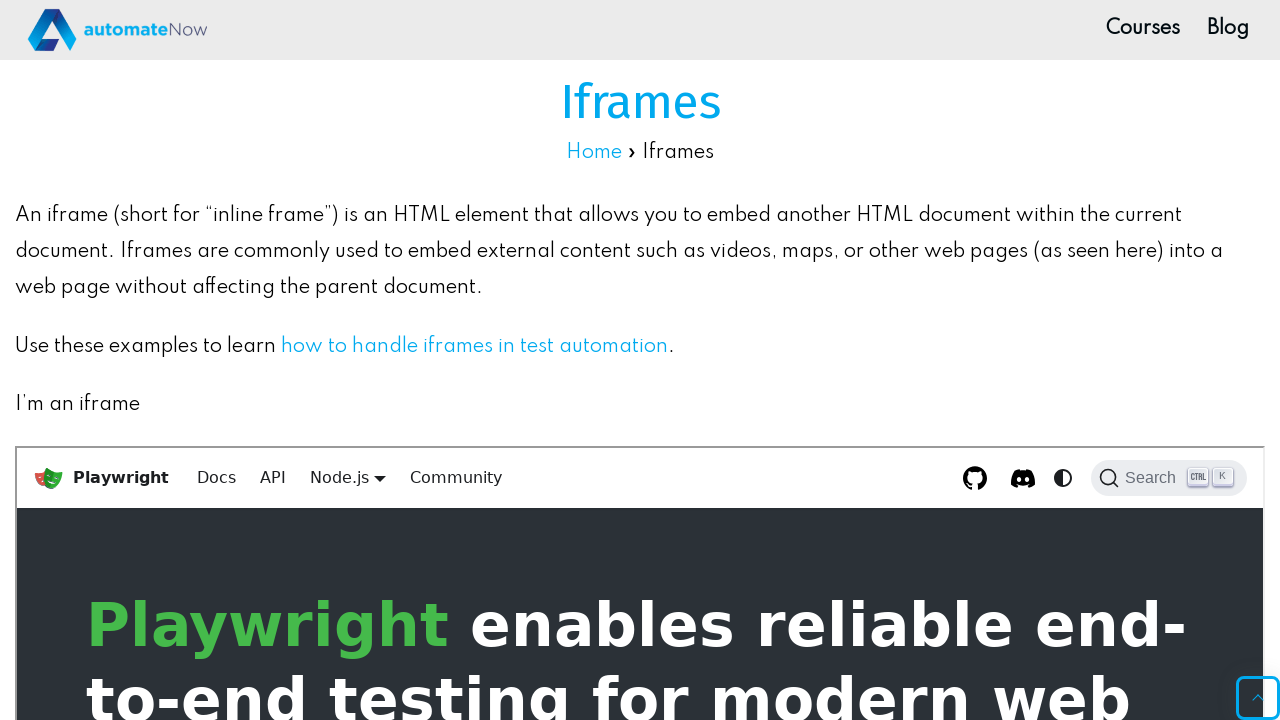

Clicked the search button inside the iframe at (1169, 478) on #iframe-1 >> internal:control=enter-frame >> .DocSearch.DocSearch-Button
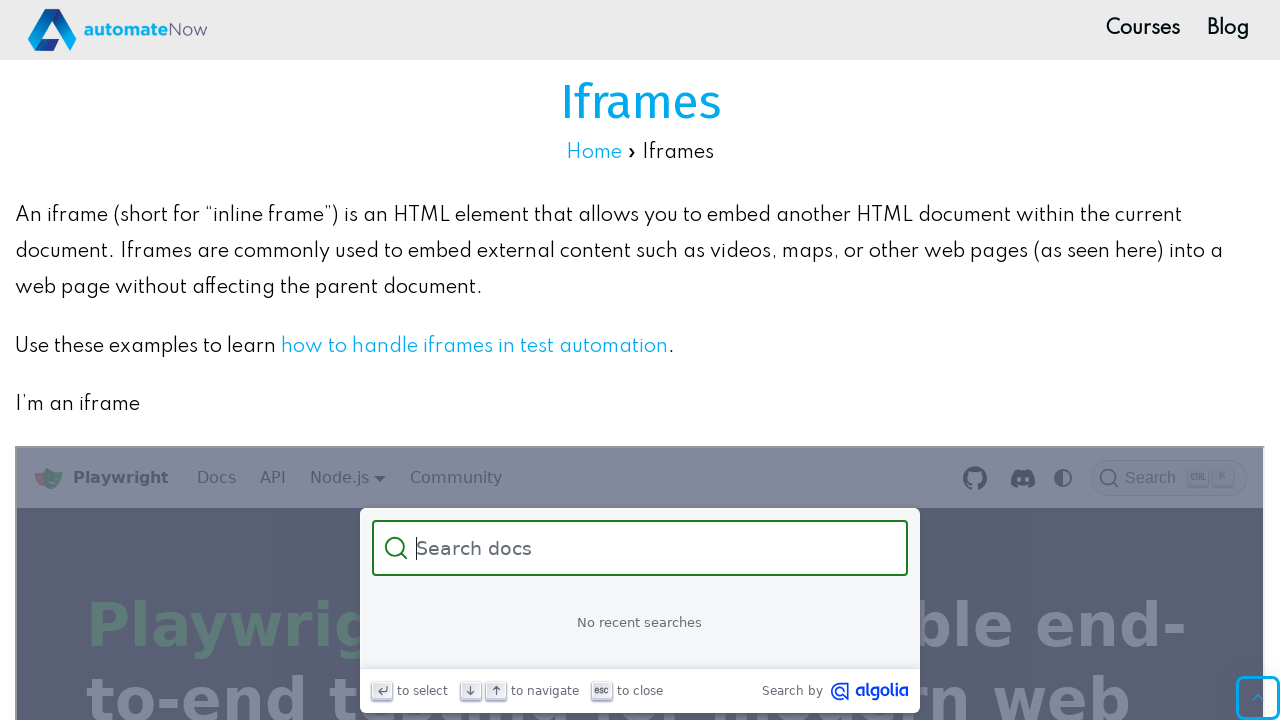

Typed 'Wassup Everyone' into the search input field on #iframe-1 >> internal:control=enter-frame >> .DocSearch-Input
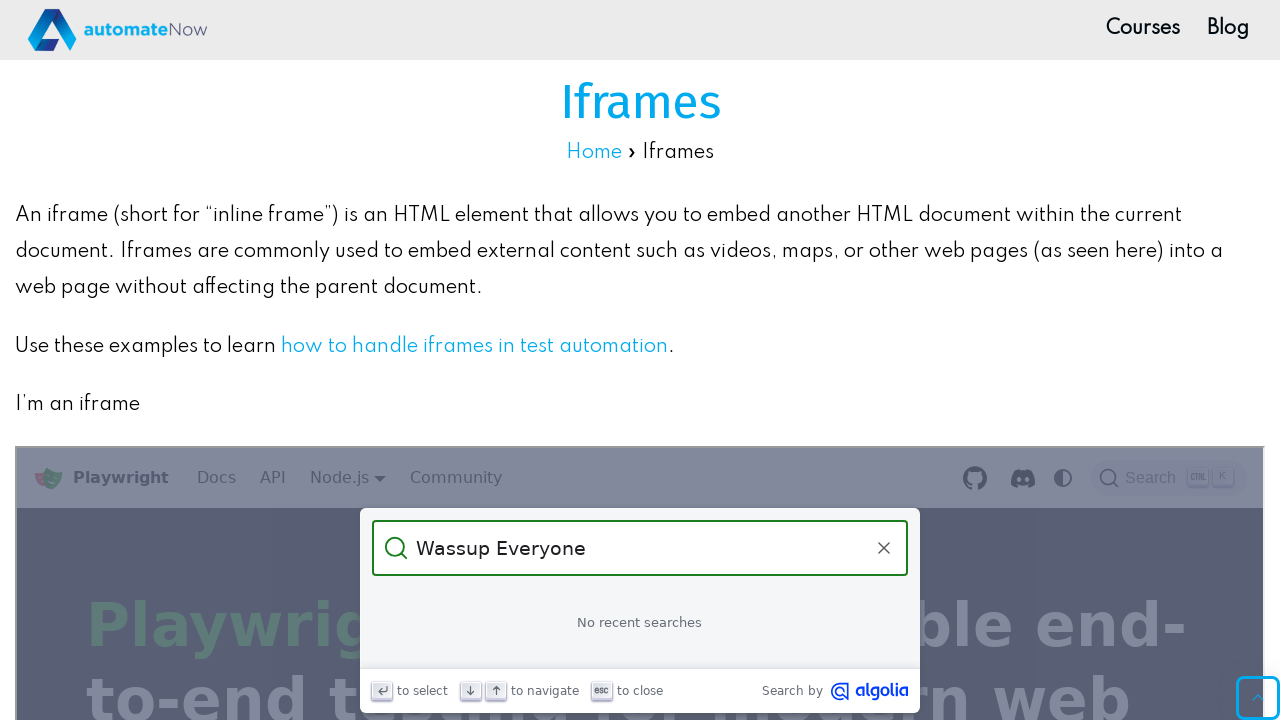

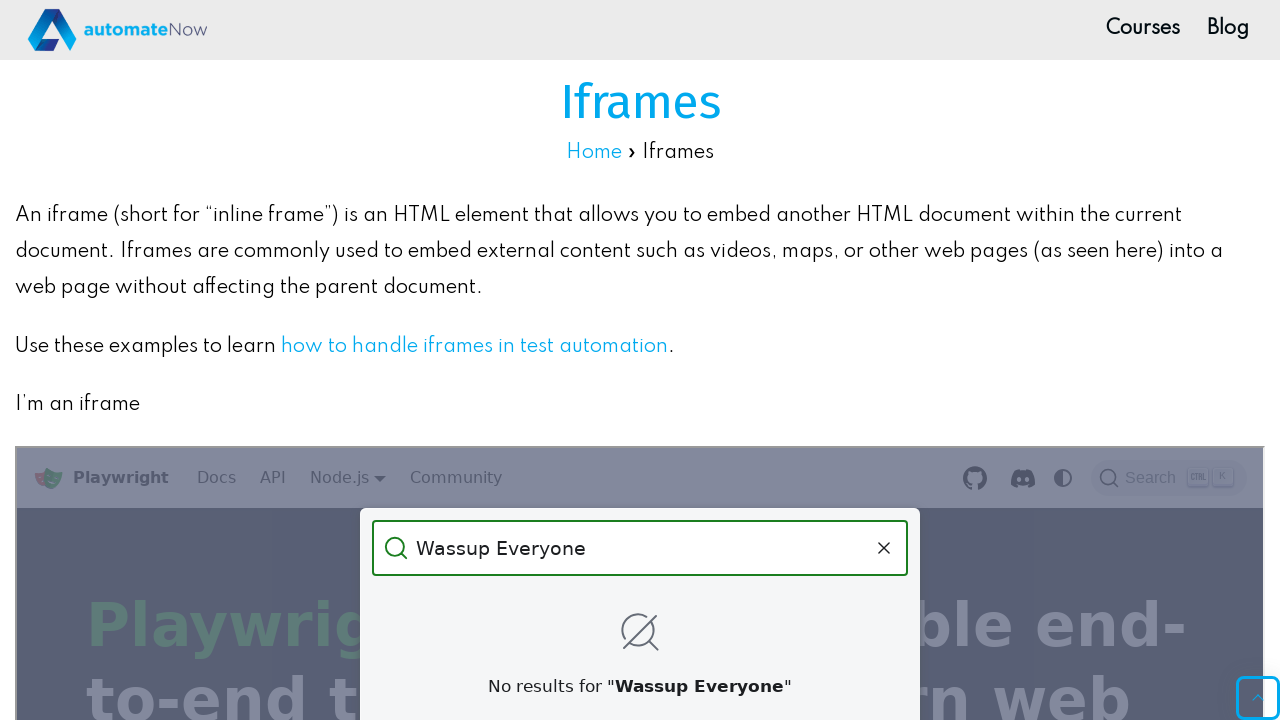